Tests the search functionality on python.org by entering "pycon" in the search bar and submitting the search form, then verifying results are found.

Starting URL: http://www.python.org

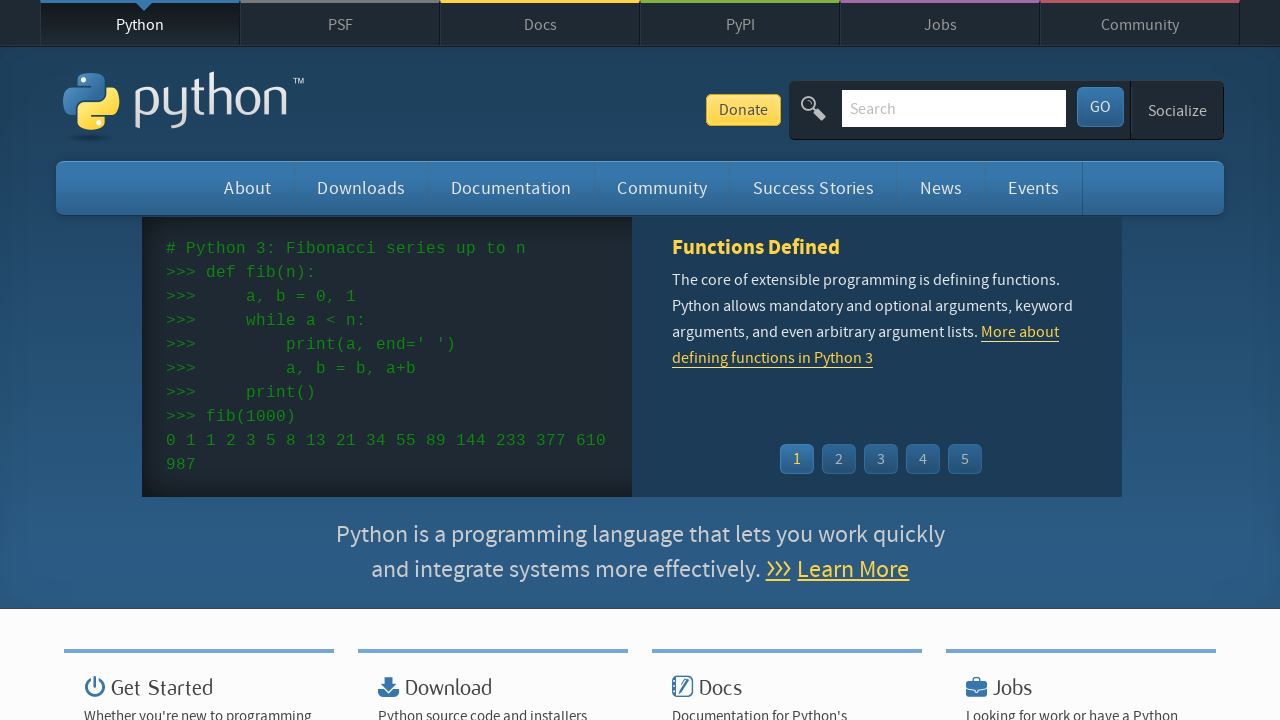

Verified page title contains 'Python'
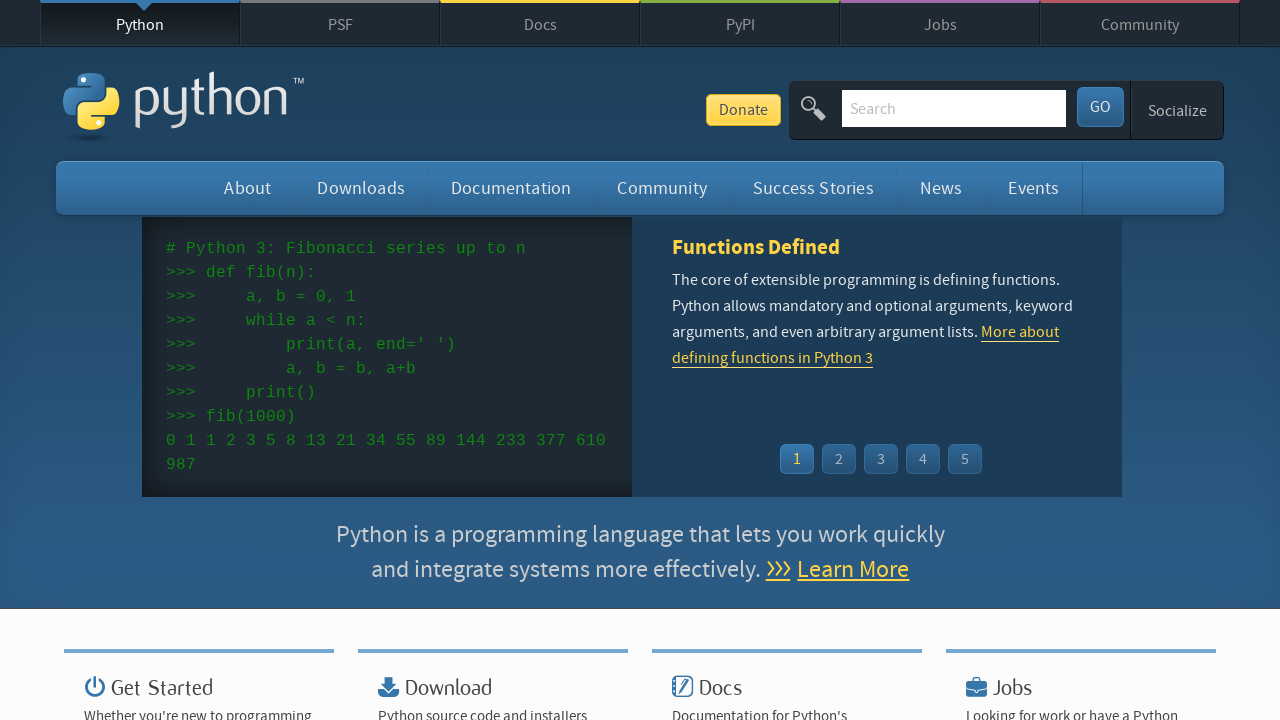

Located search bar input element
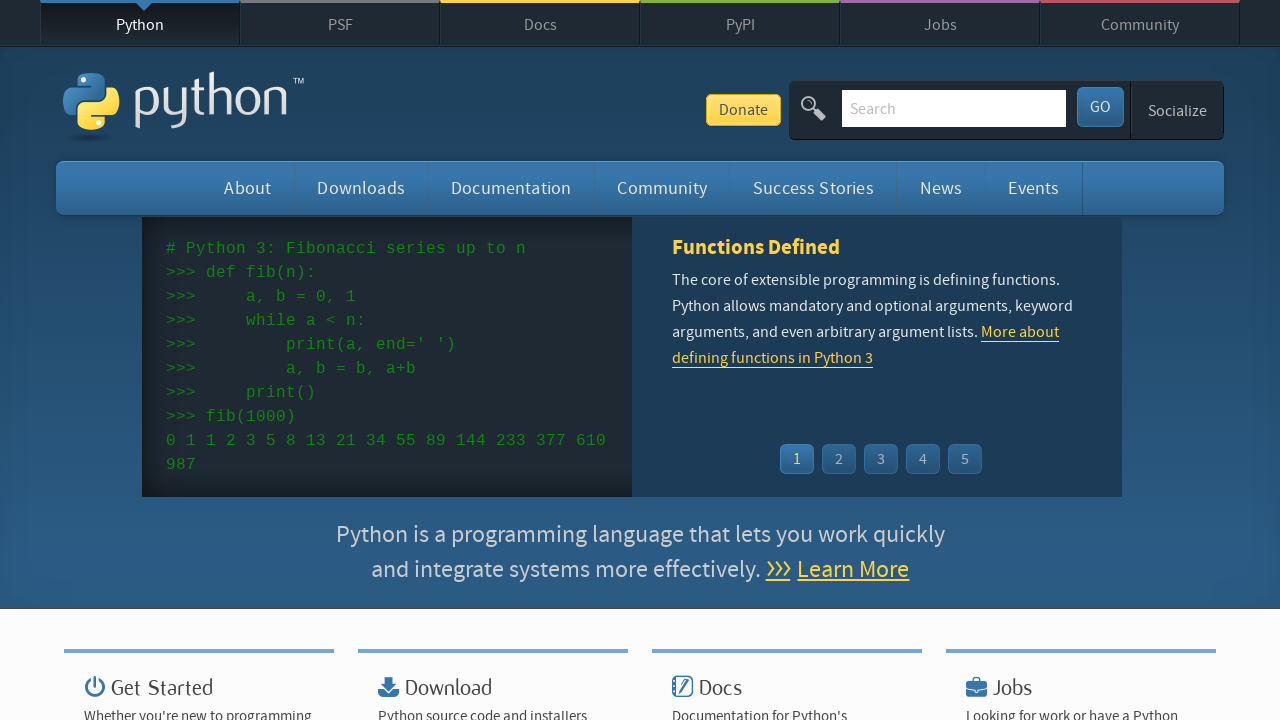

Cleared search bar on input[name='q']
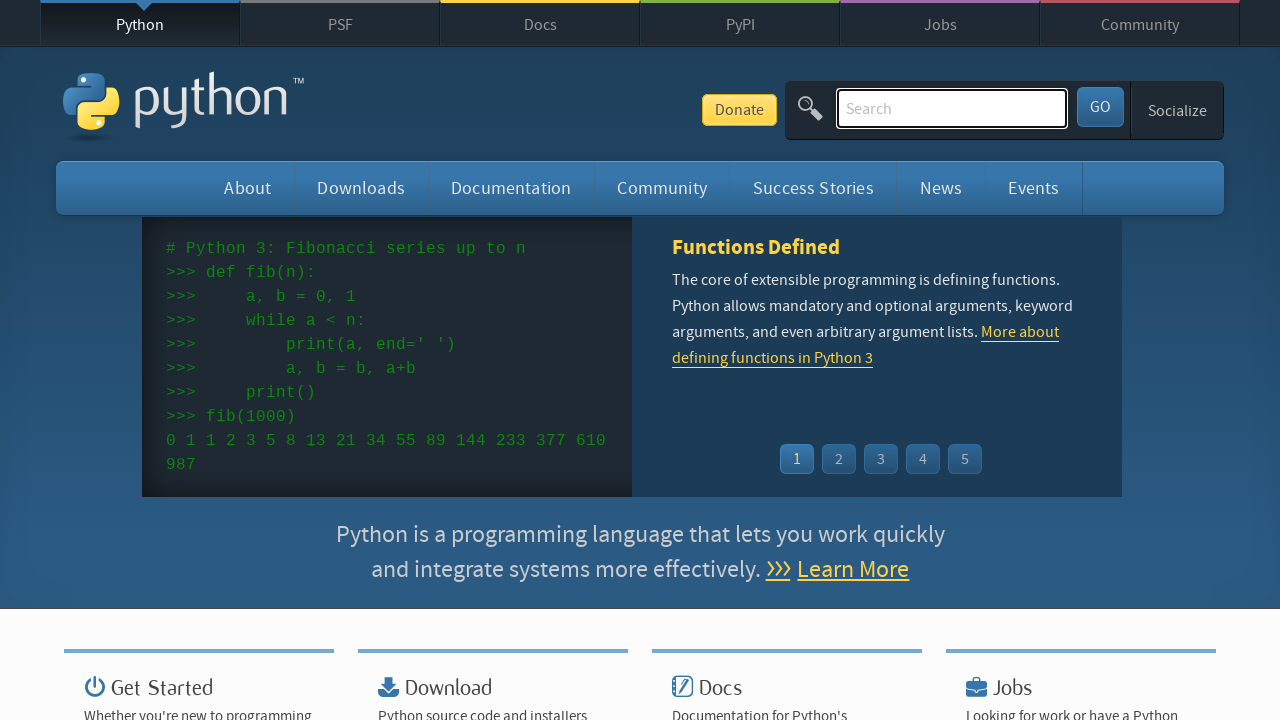

Entered 'pycon' in search bar on input[name='q']
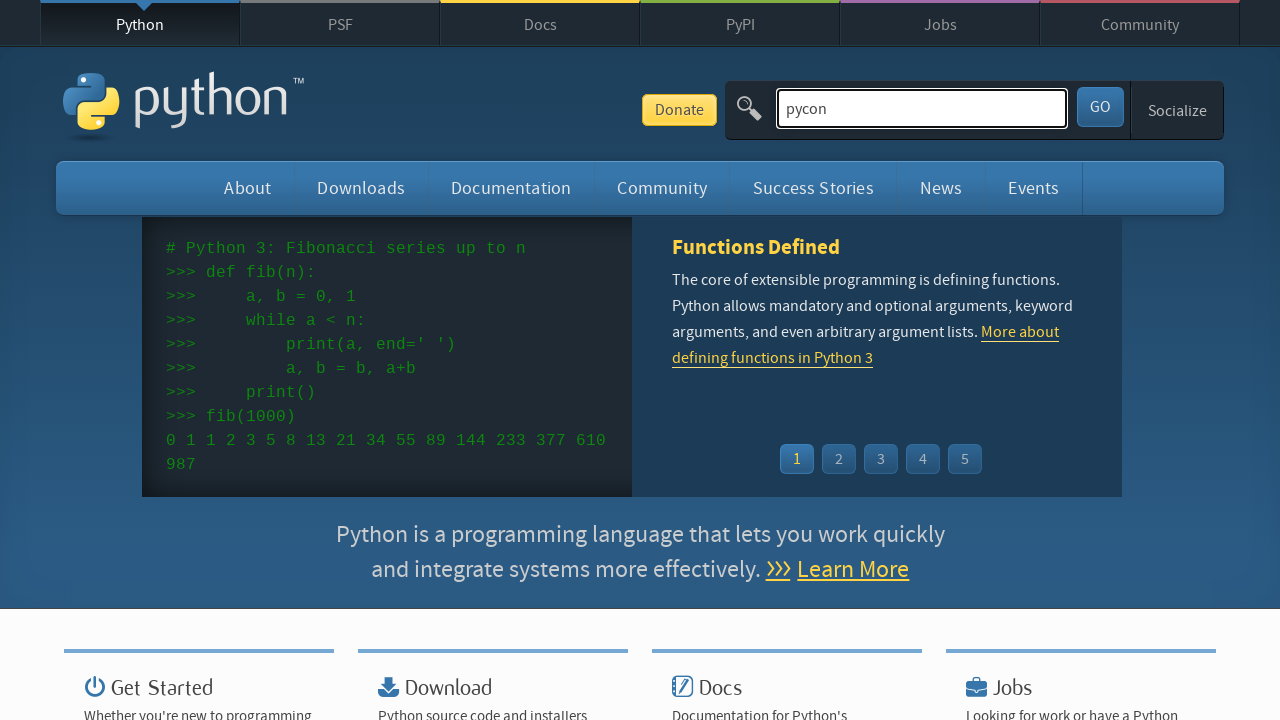

Pressed Enter to submit search on input[name='q']
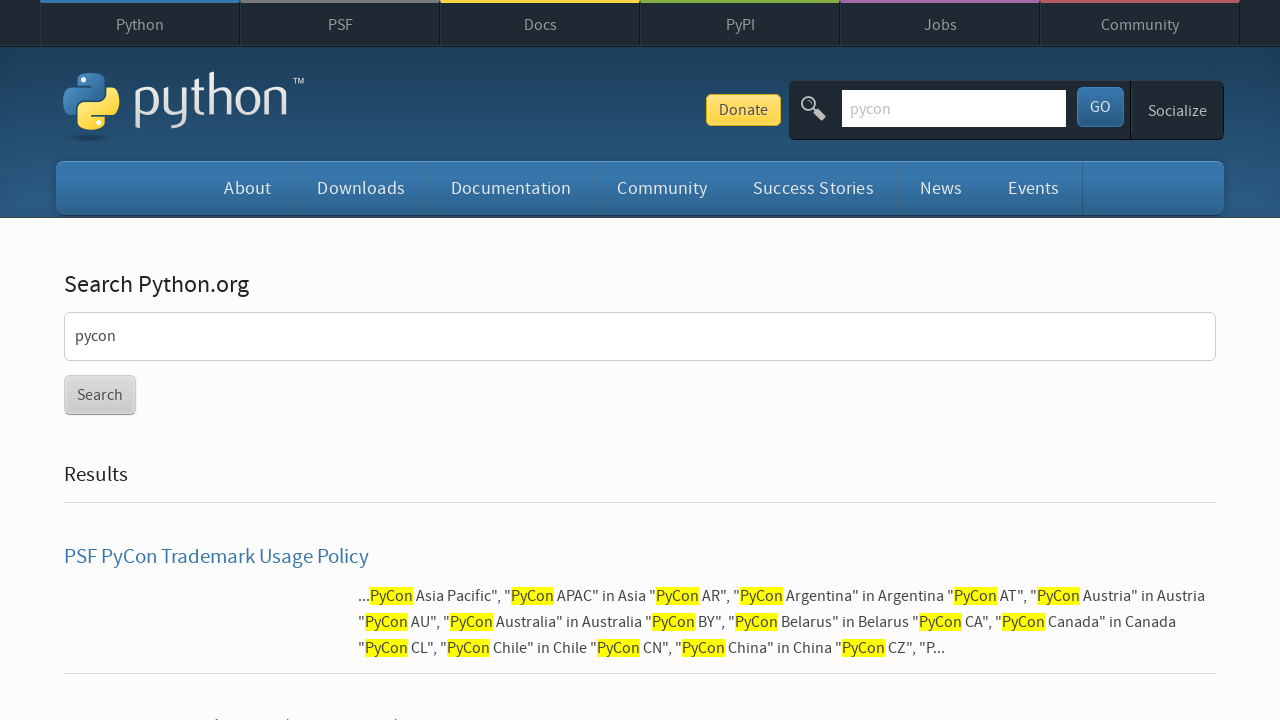

Waited for page to reach networkidle state
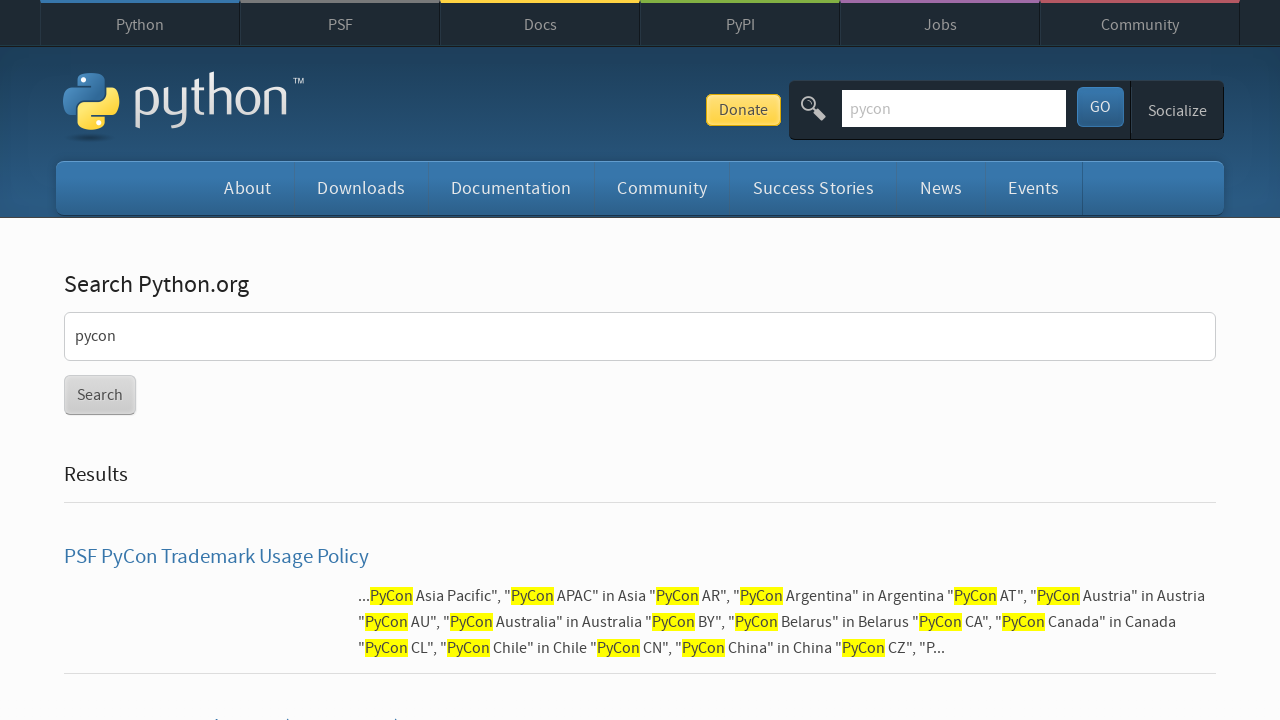

Verified search results were found for 'pycon'
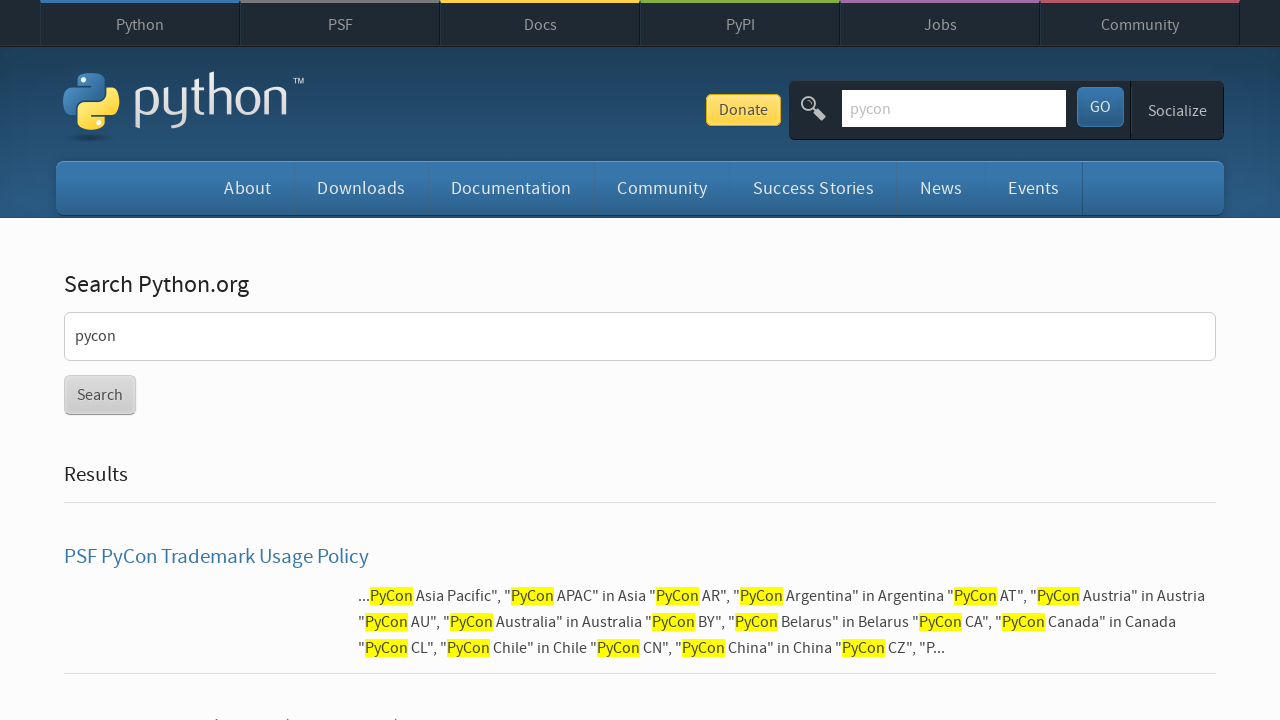

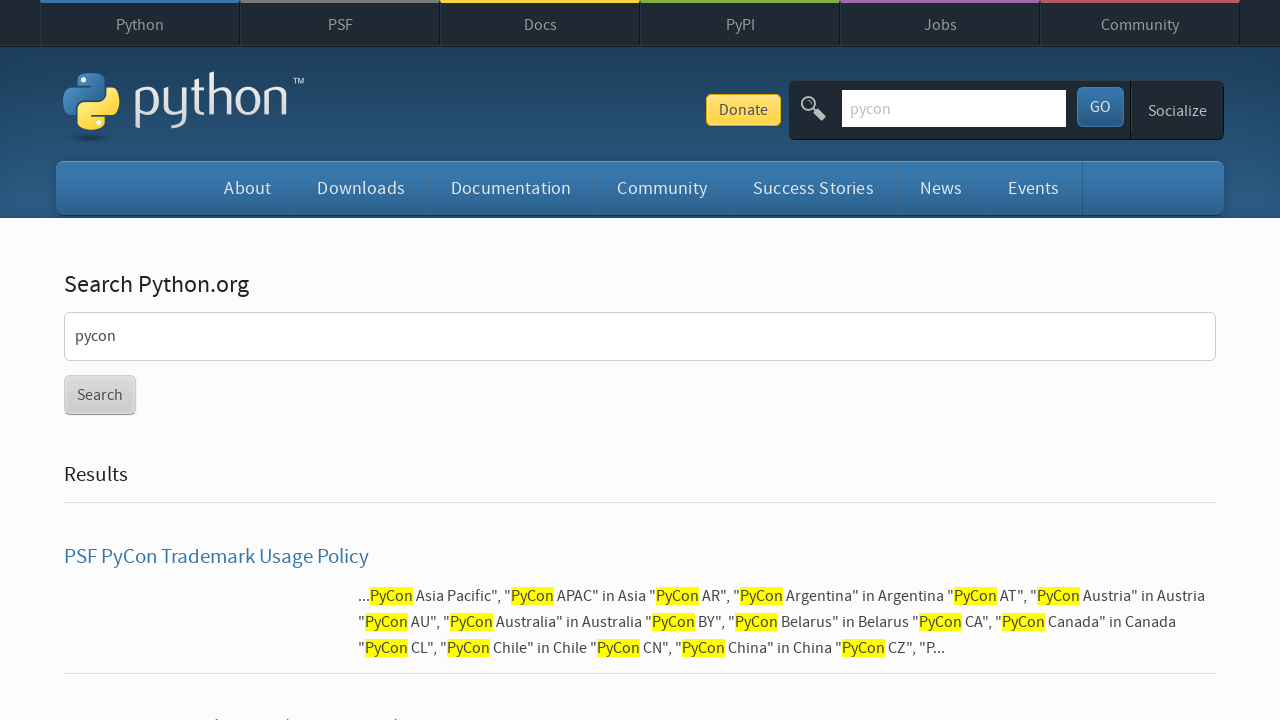